Navigates to SpotWX RDPS forecast for Hay River location, verifies charts load, then navigates to NAM forecast.

Starting URL: https://spotwx.com/products/grib_index.php?model=rdps_10km&lat=60.82349&lon=-115.76294&tz=America/Yellowknife&label=ThebachaFPV%20-%20Hay%20River

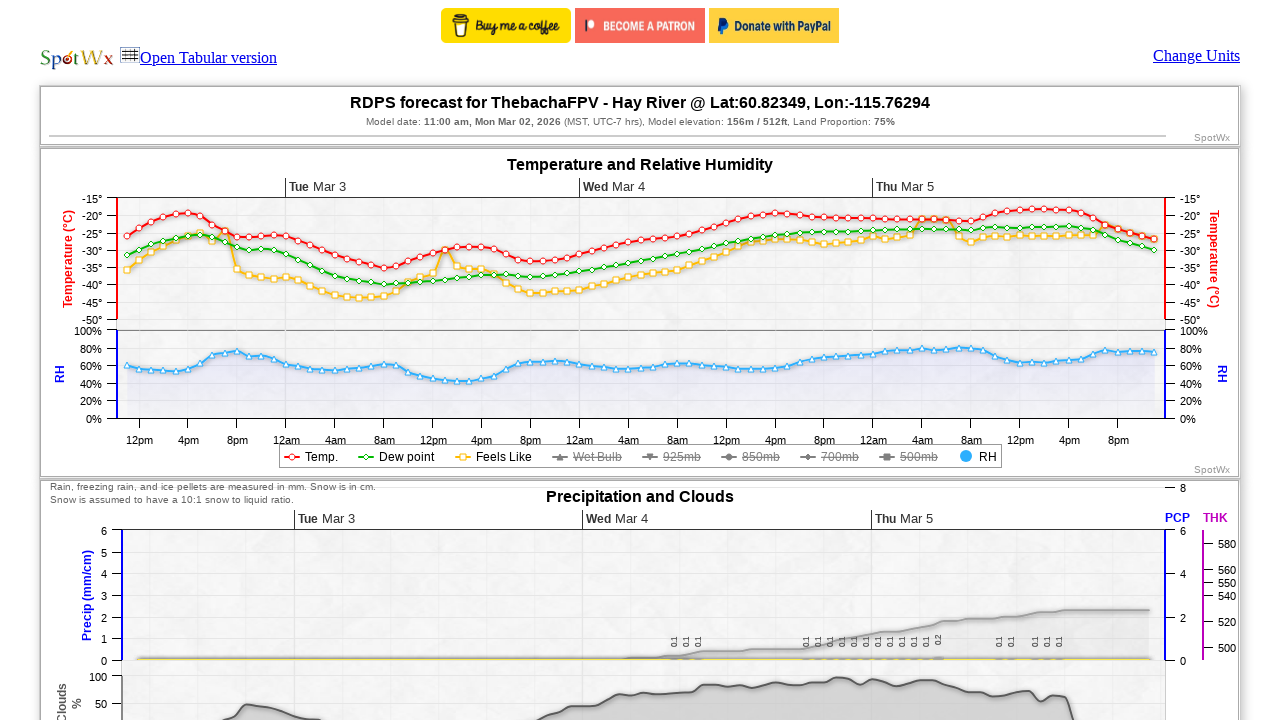

Page loaded and network idle
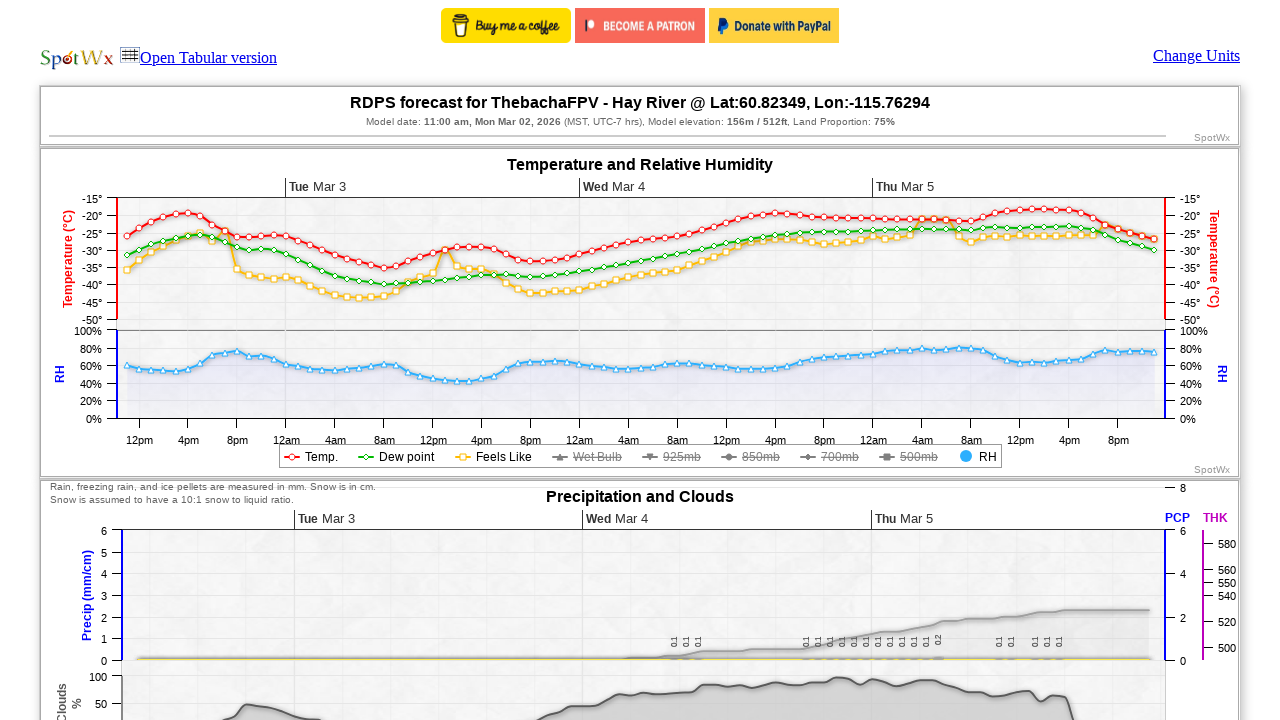

RDPS forecast chart title appeared for Hay River location
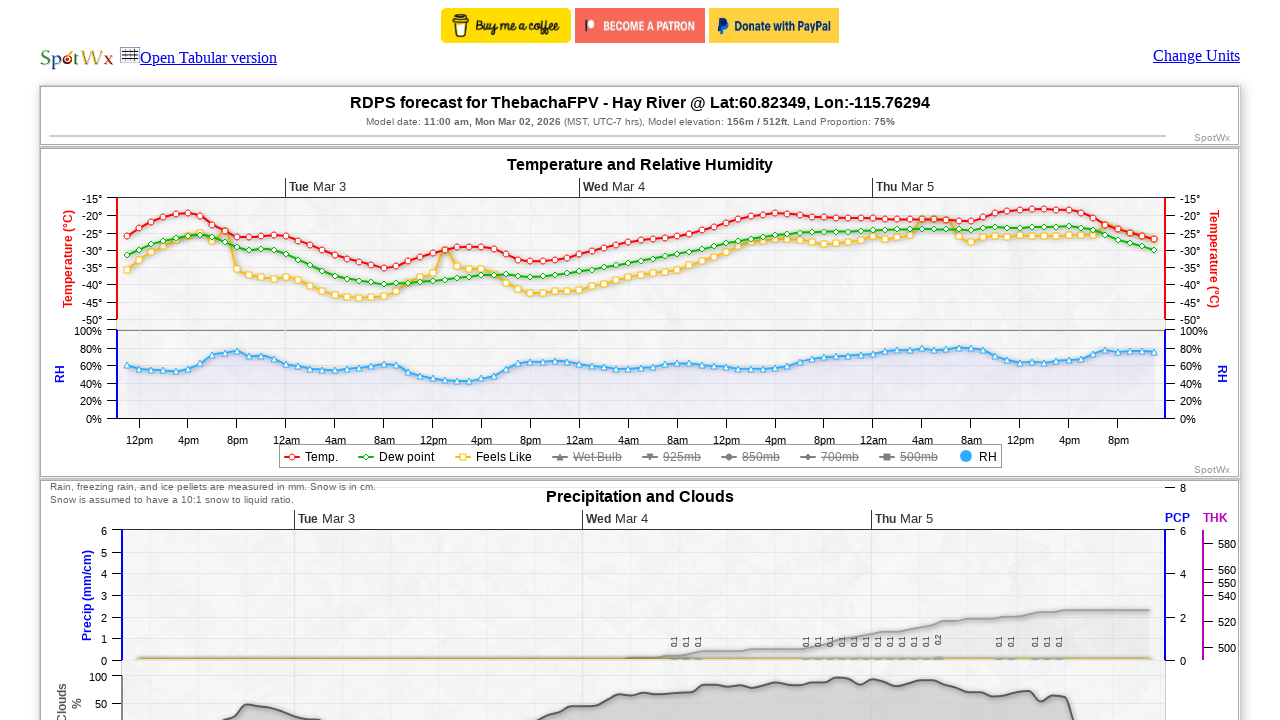

Title container loaded
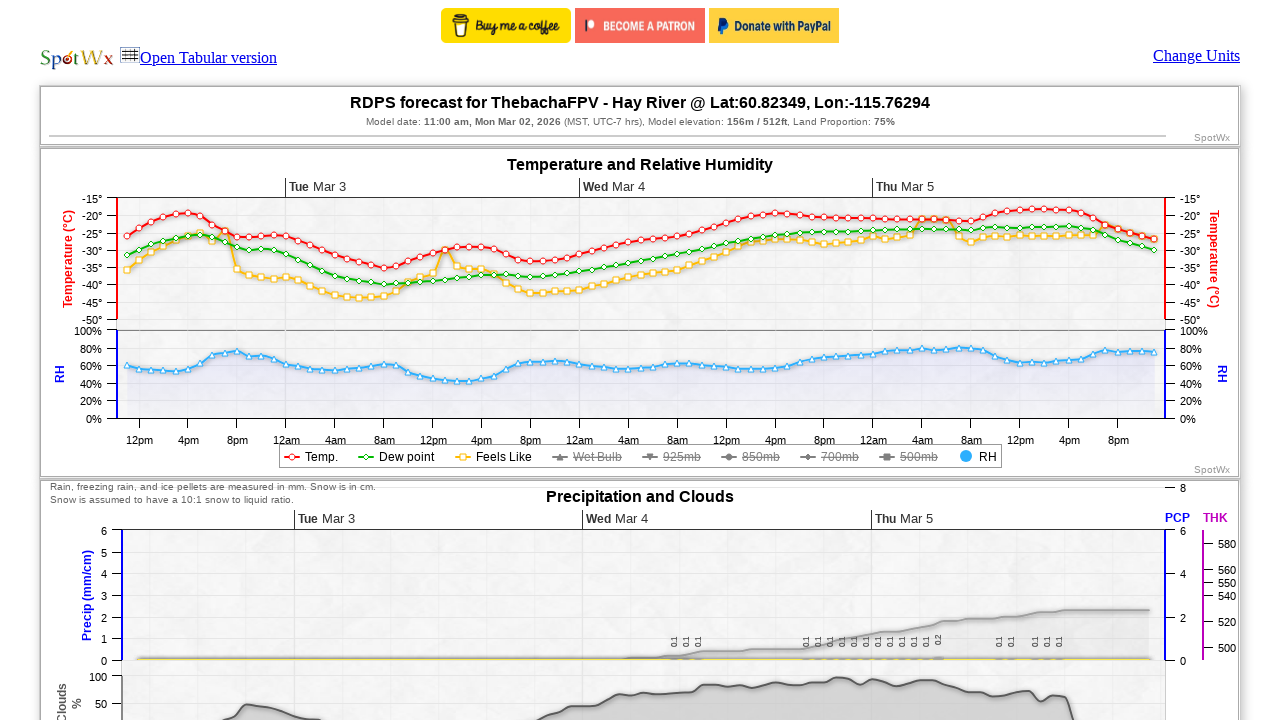

Temperature container loaded
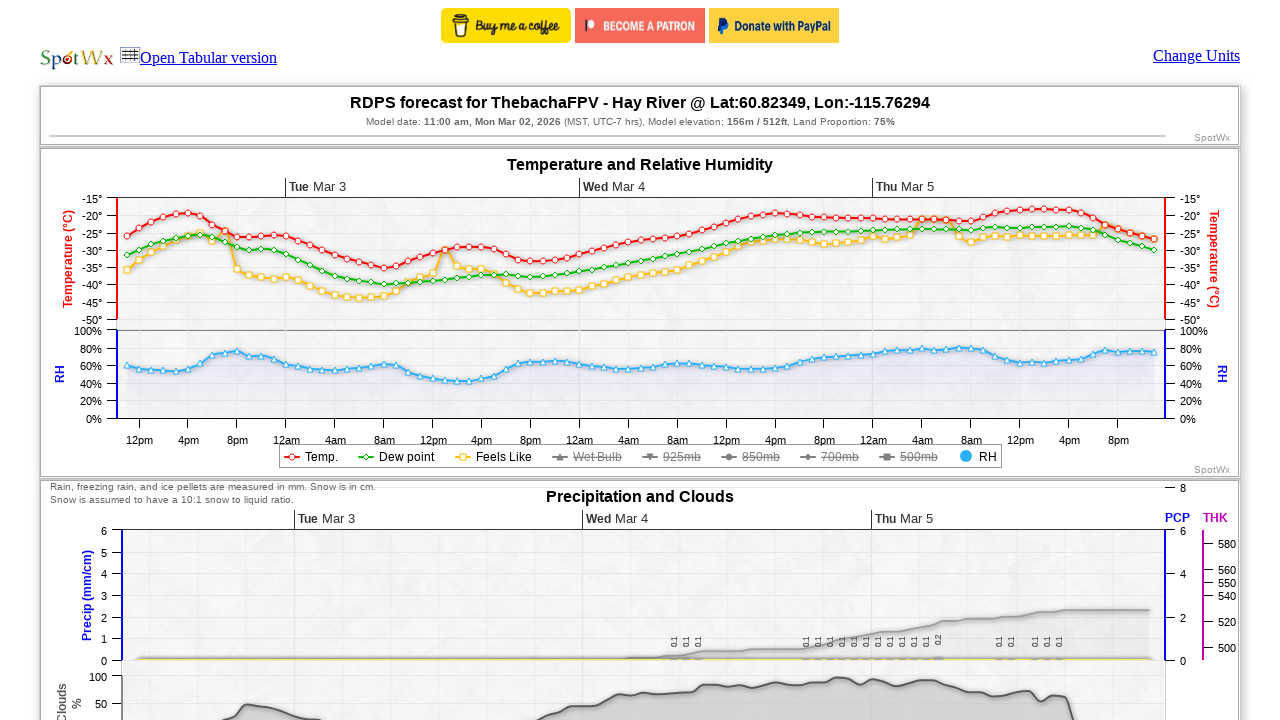

Precipitation container loaded
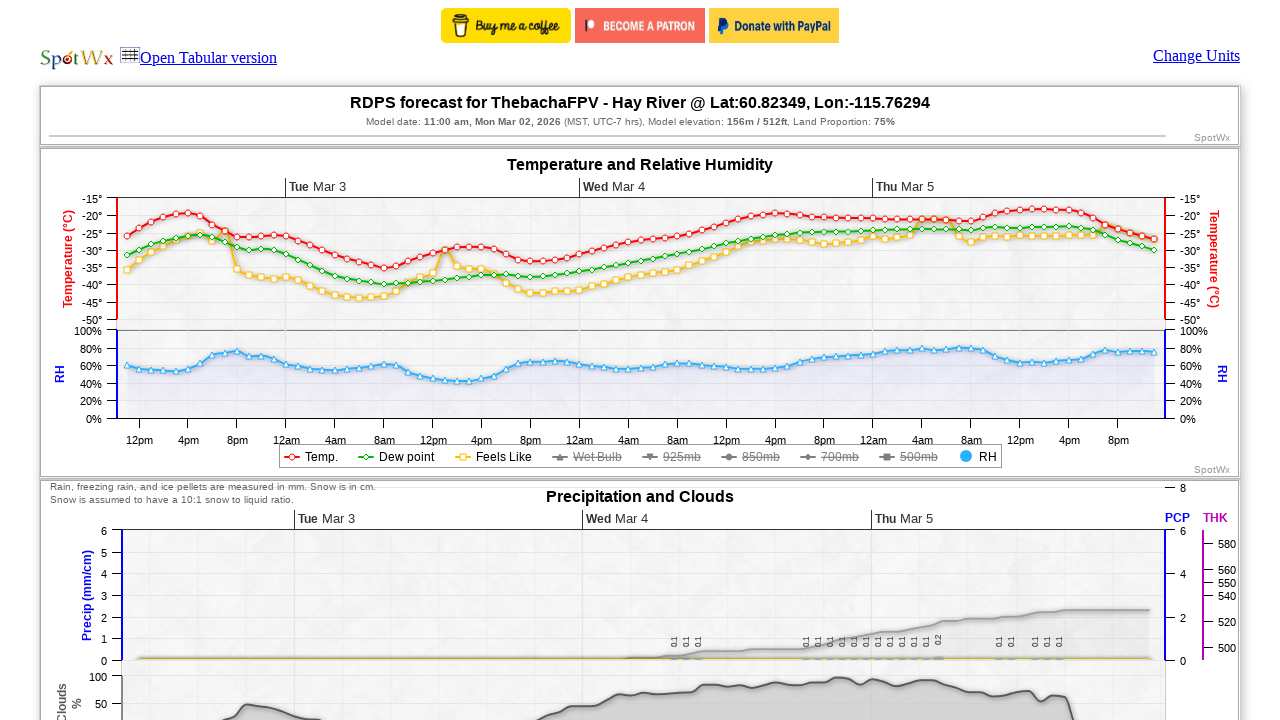

Wind container loaded
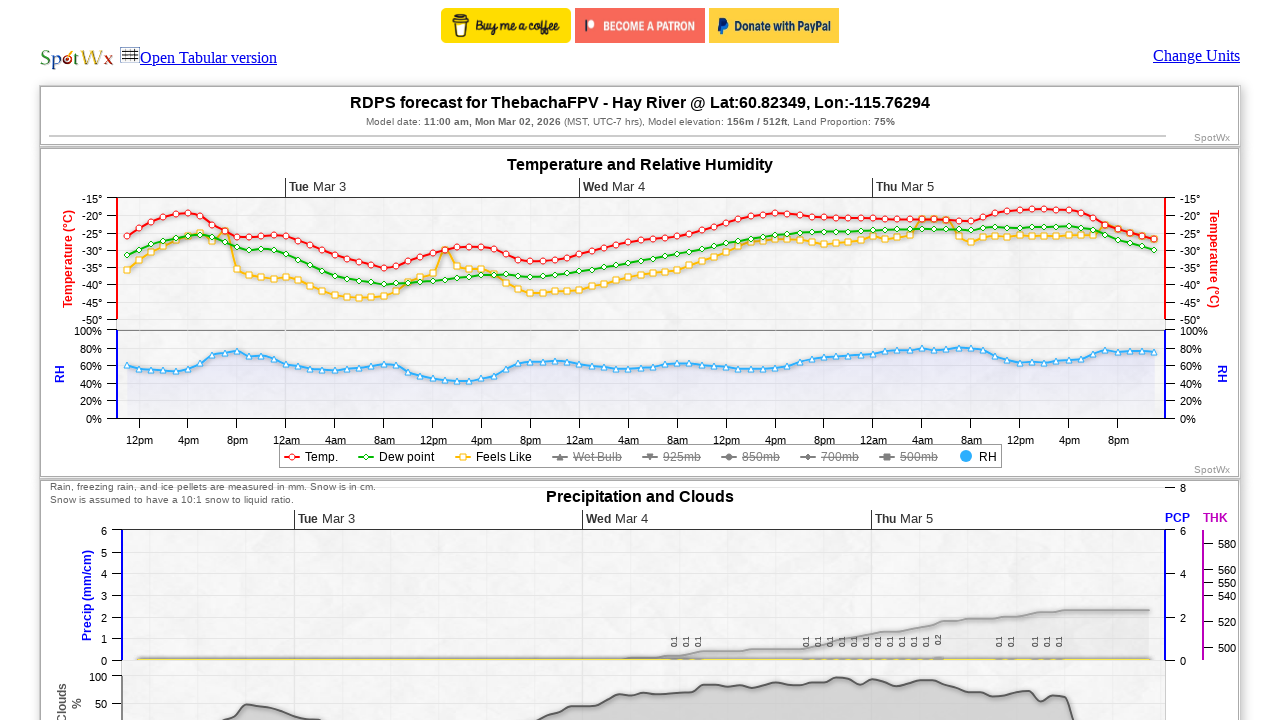

Low-level wind container loaded
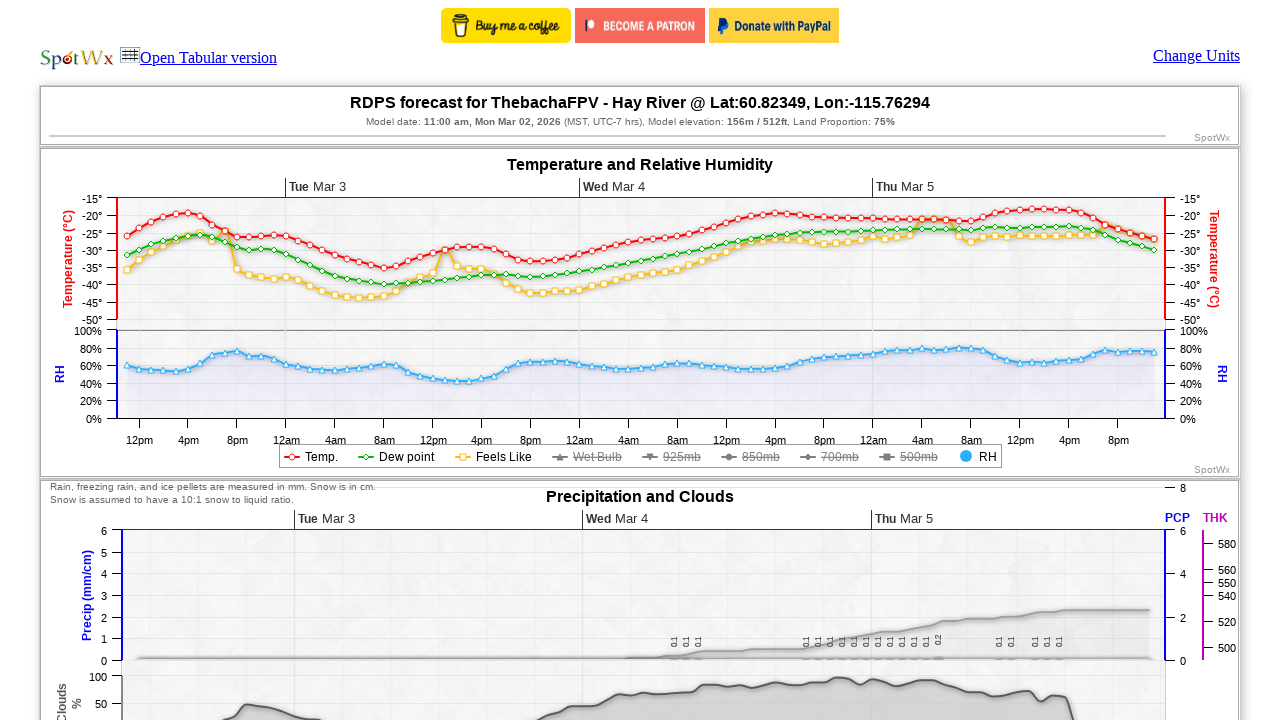

Navigated to NAM forecast page for Fort Smith location
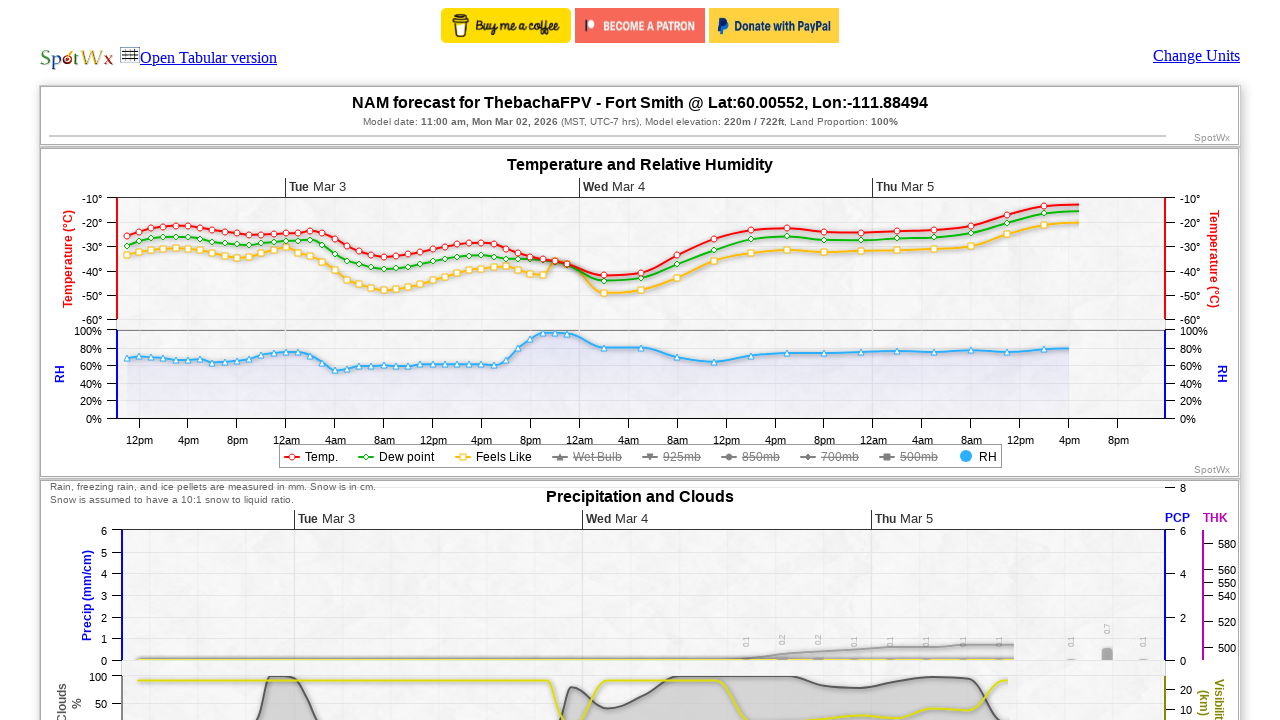

NAM forecast page loaded and network idle
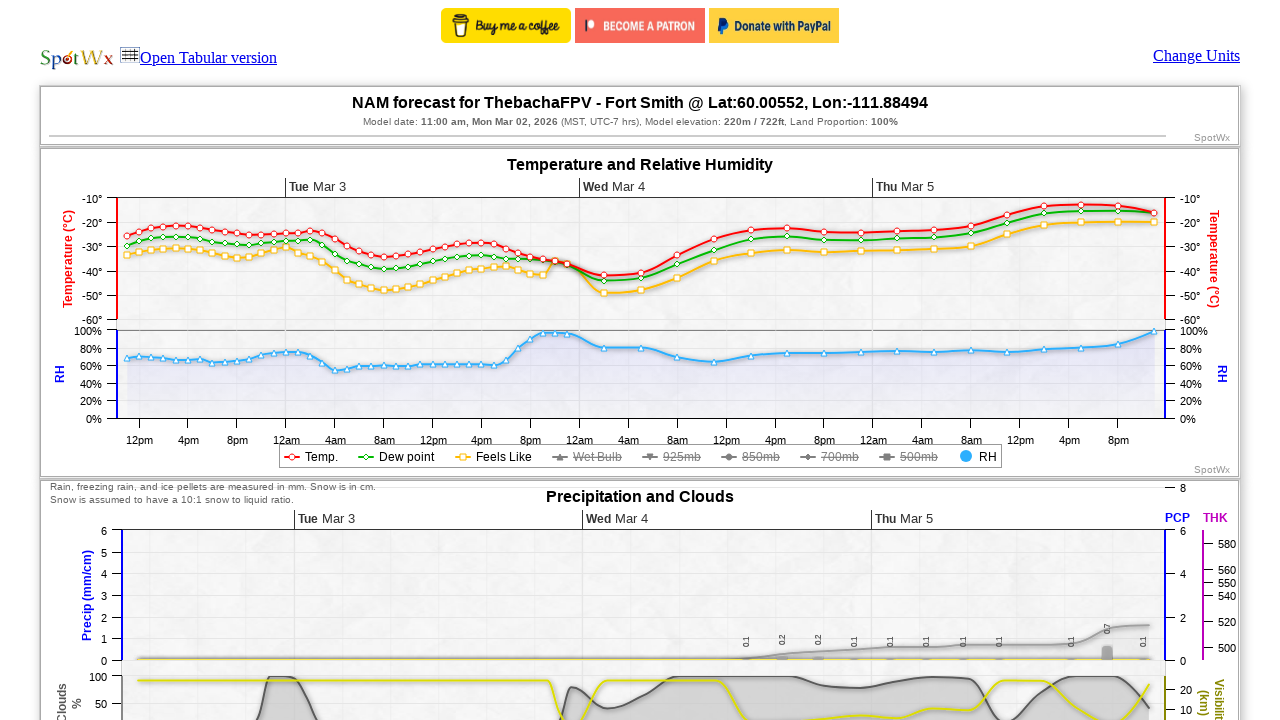

NAM forecast chart title appeared for Fort Smith location
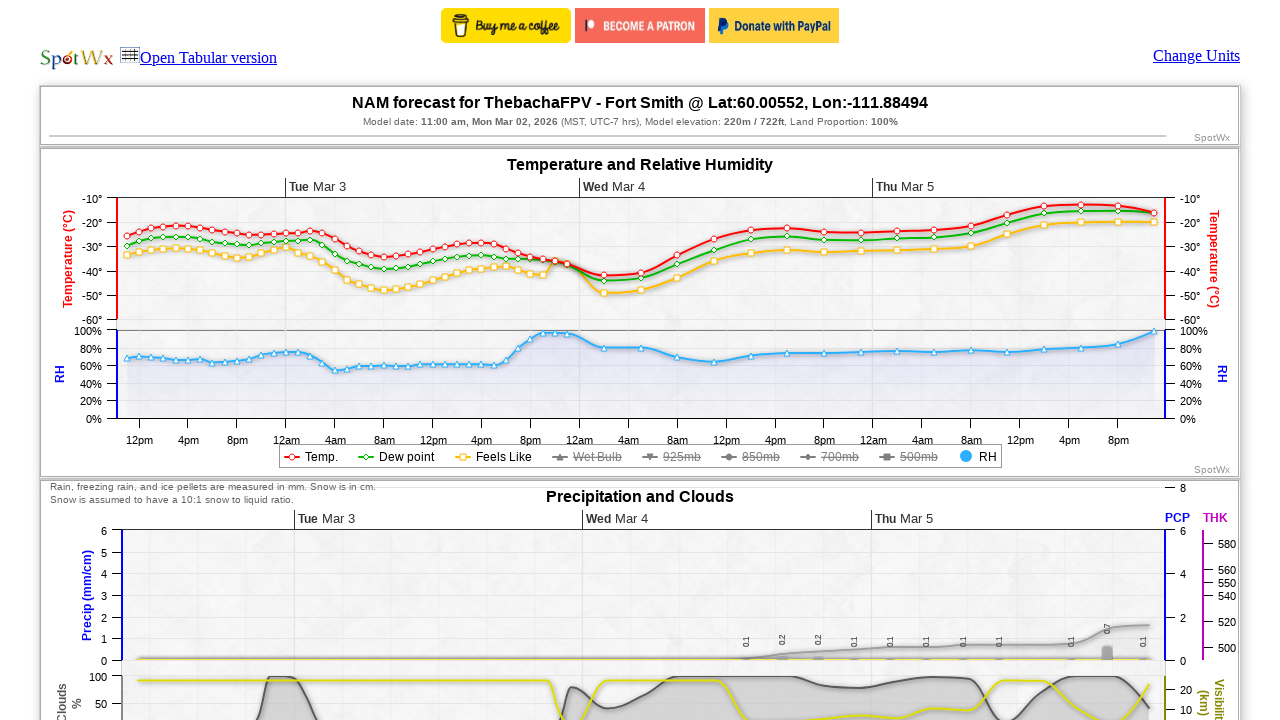

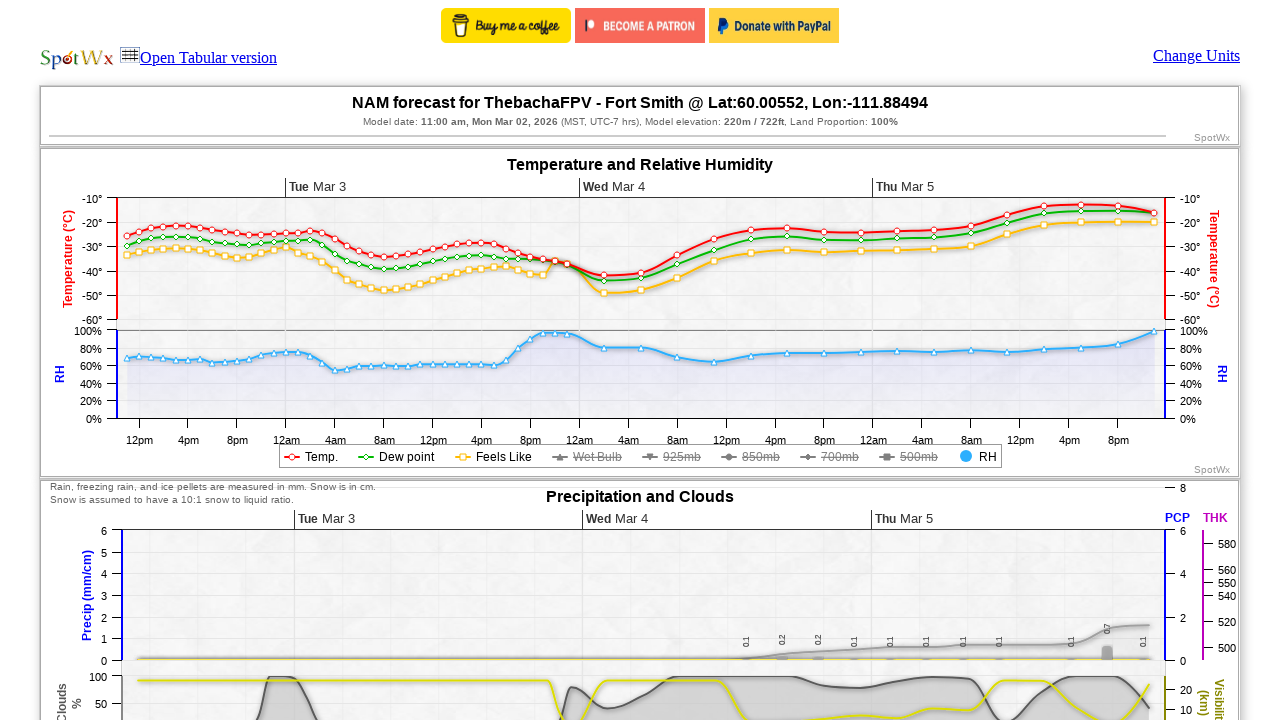